Tests file download functionality by navigating to download page, generating a text file, and downloading it

Starting URL: https://testautomationpractice.blogspot.com/

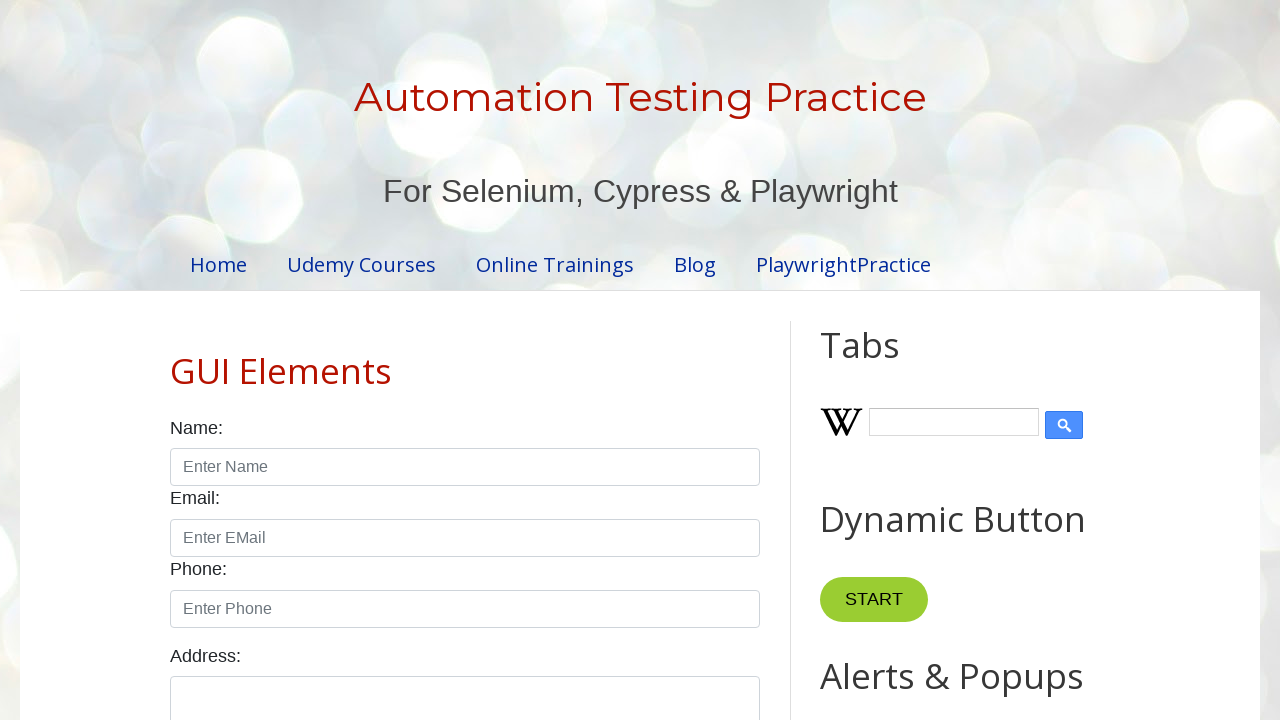

Clicked on 'Download Files' link at (255, 595) on internal:role=link[name="Download Files"i]
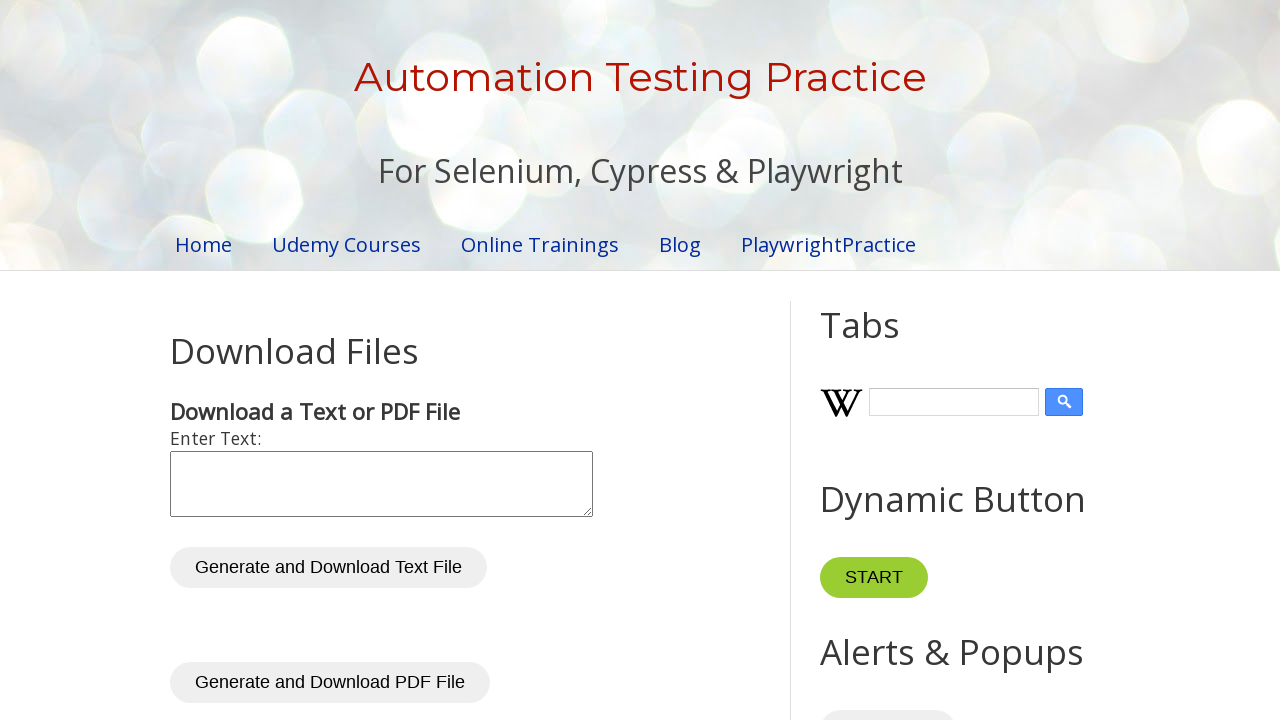

Waited for page to load (networkidle)
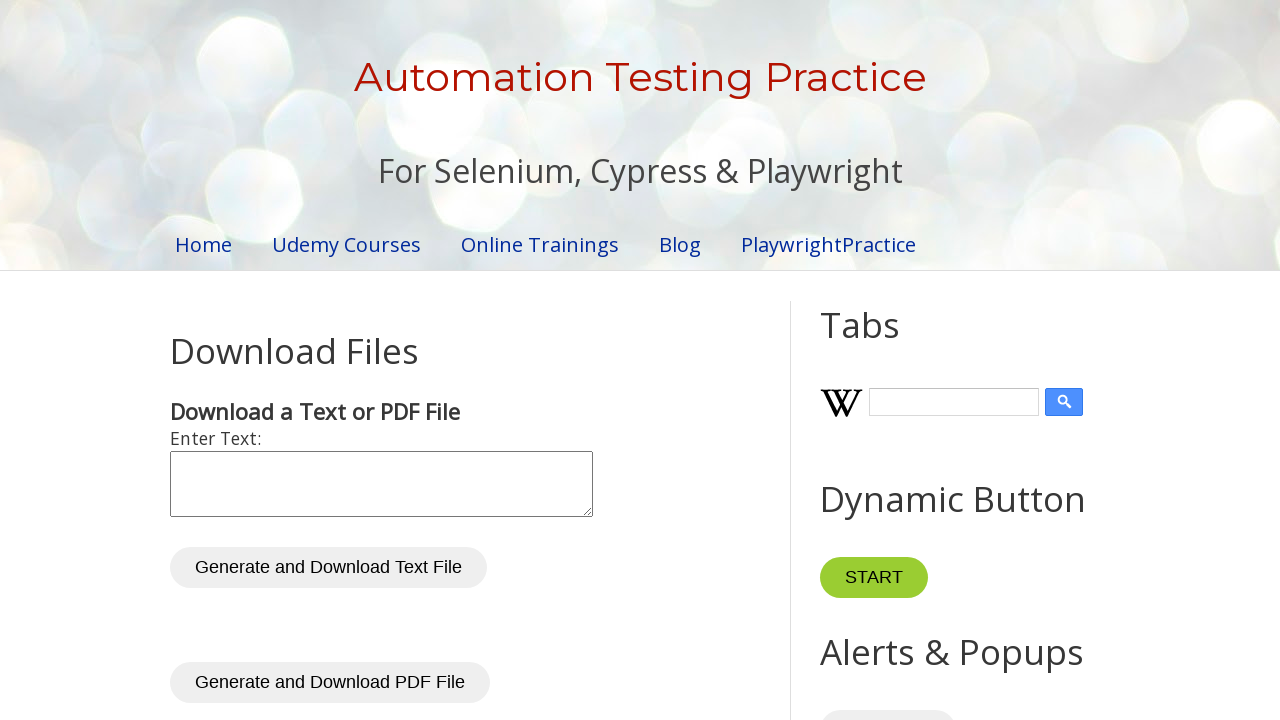

Filled textarea with 'Info' on xpath=//textarea[@id='inputText']
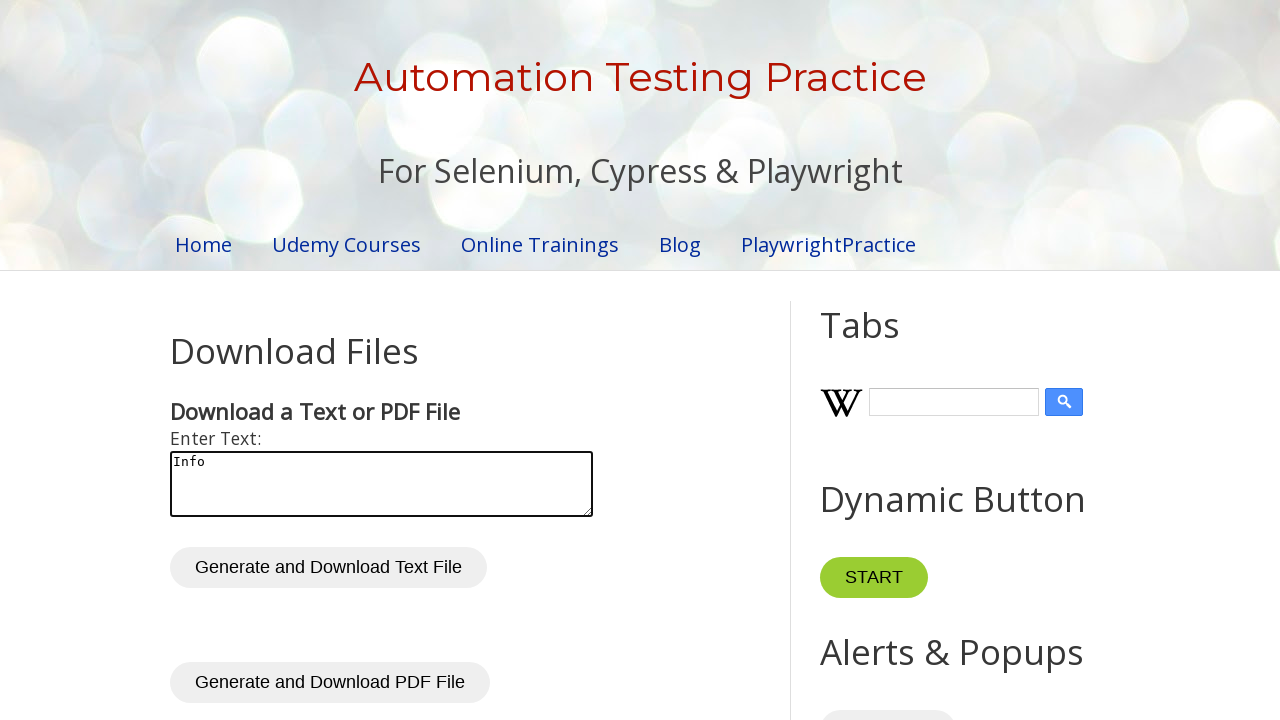

Clicked generate button to create text file at (328, 568) on xpath=//button[@id='generateTxt']
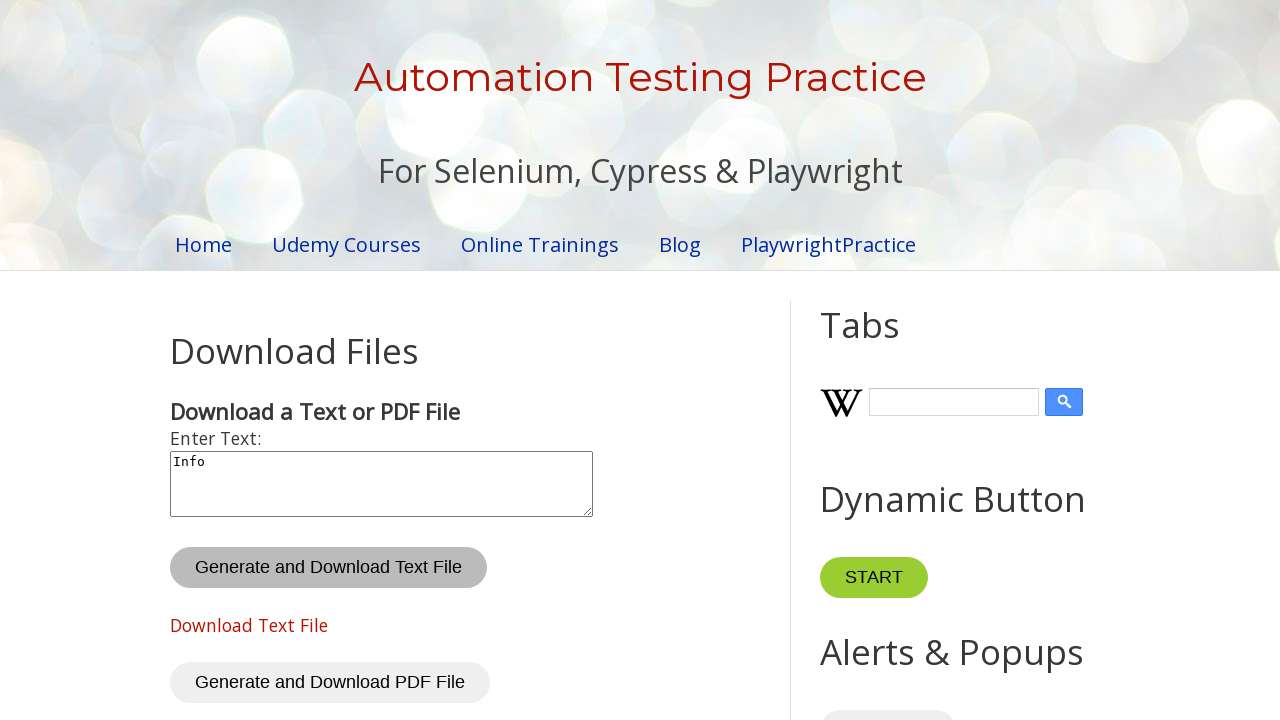

Clicked download link and file download started at (249, 625) on xpath=//a[@id='txtDownloadLink']
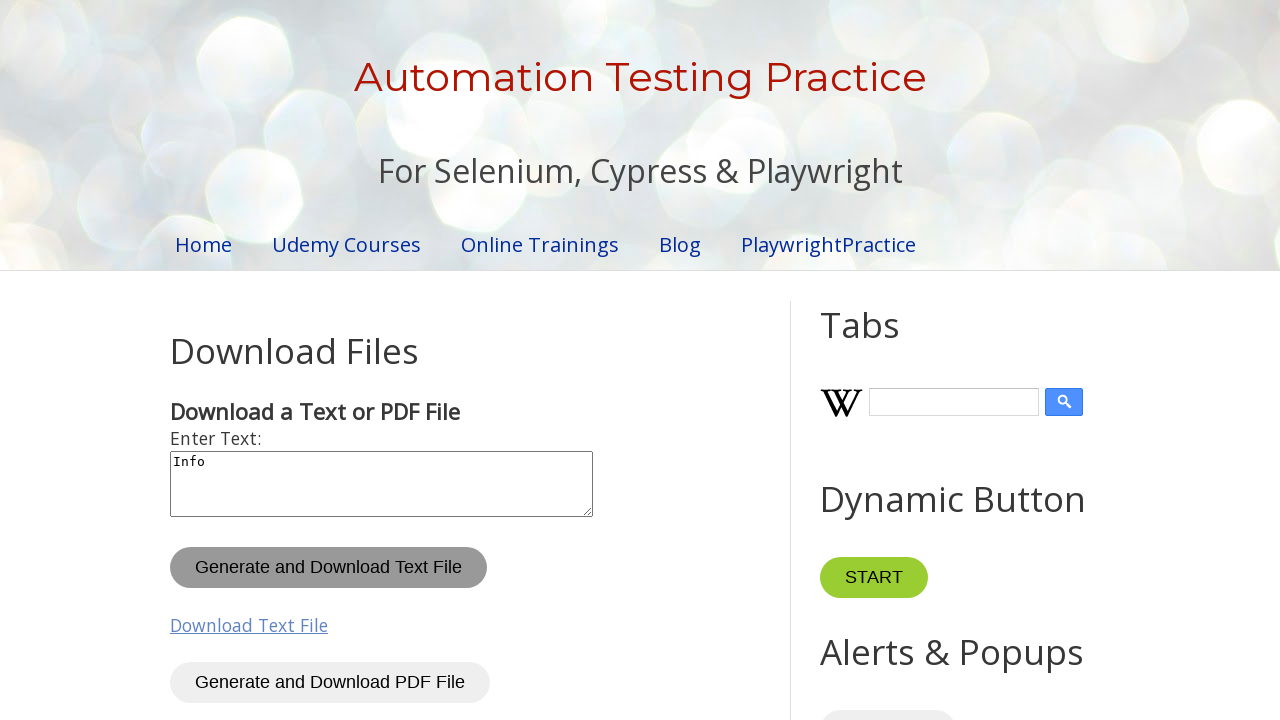

File download completed
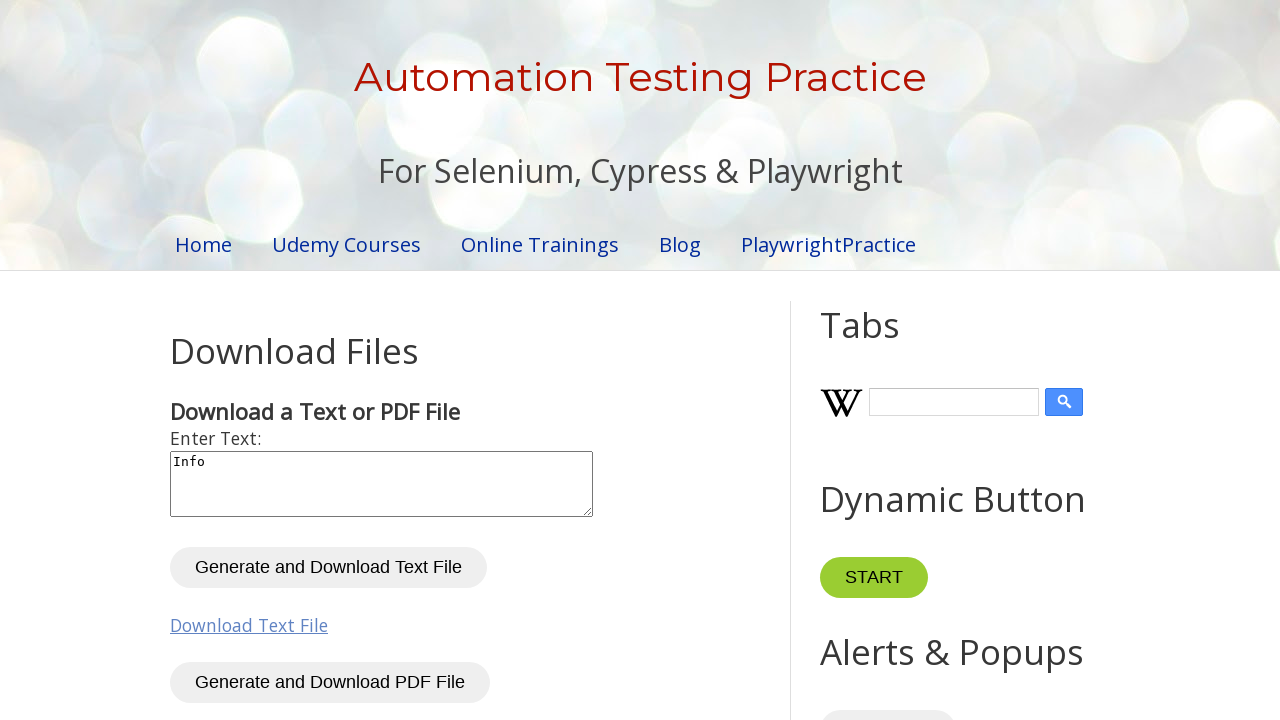

Verified downloaded filename is 'info.txt'
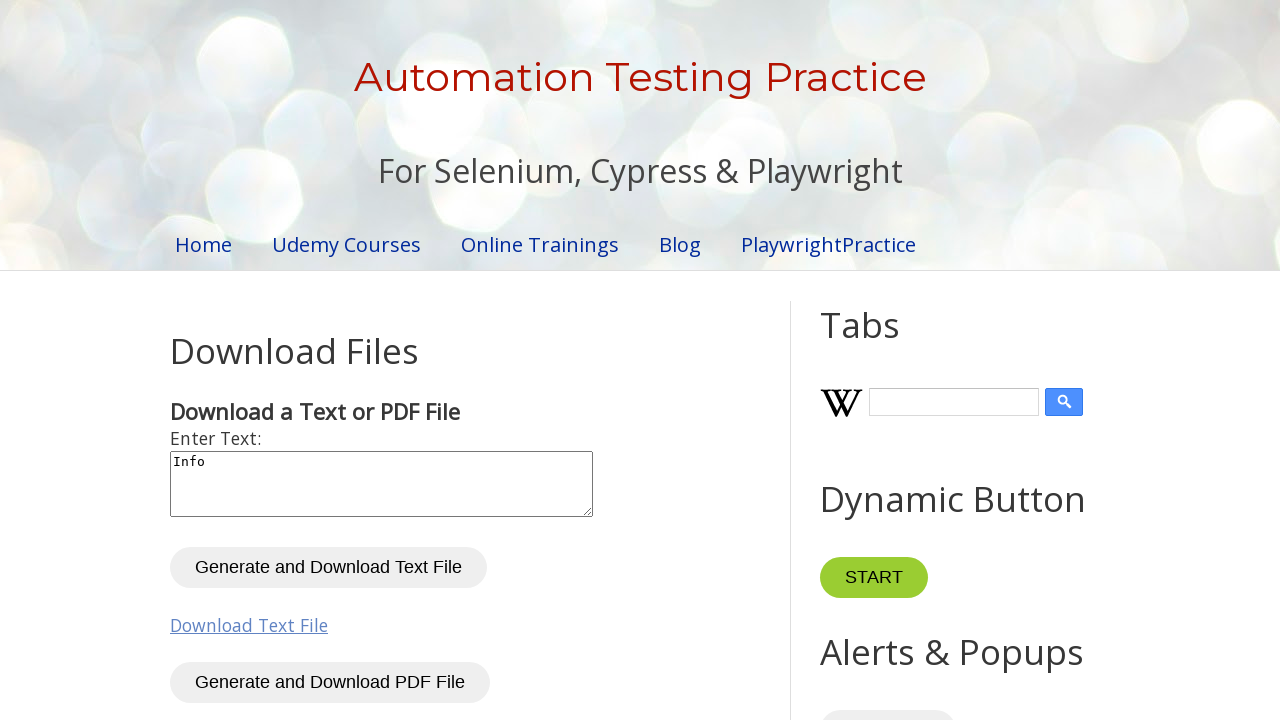

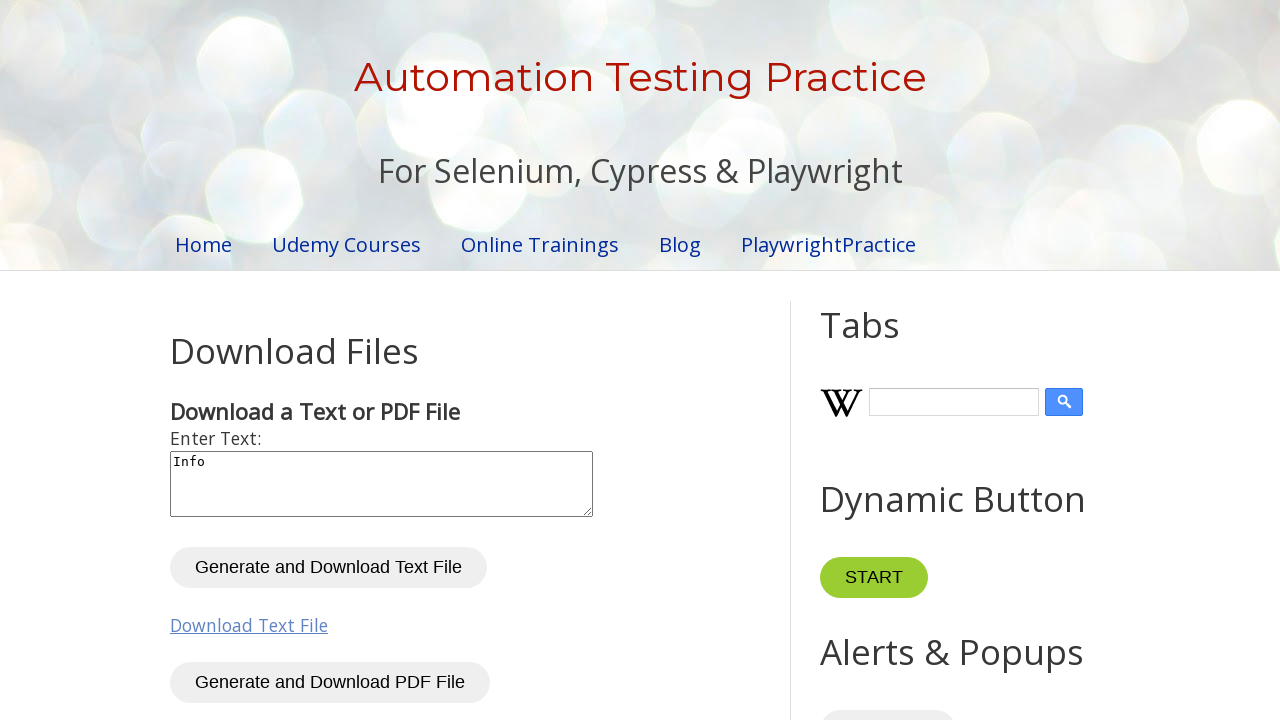